Tests a practice form by filling in personal details (name, email, password, gender, date of birth), checking a checkbox, selecting radio button, and submitting the form.

Starting URL: https://rahulshettyacademy.com/angularpractice/

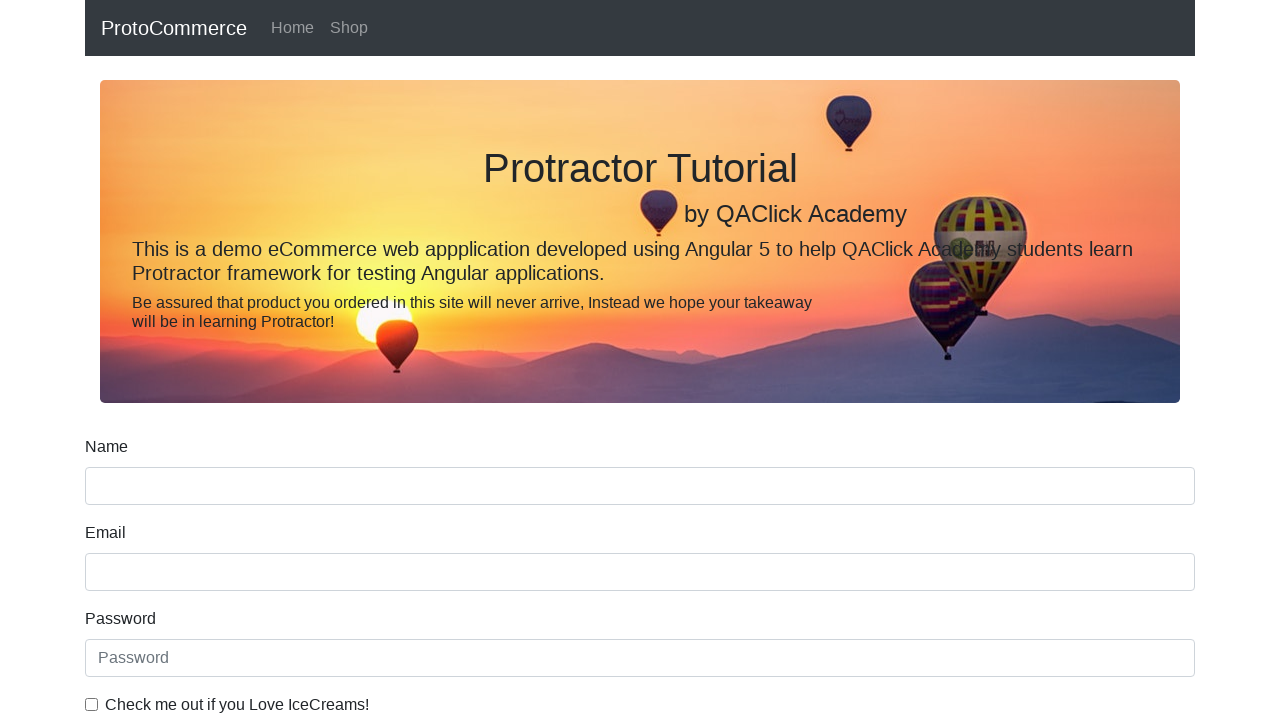

Filled name field with 'Abraham Ora' on input[name='name']
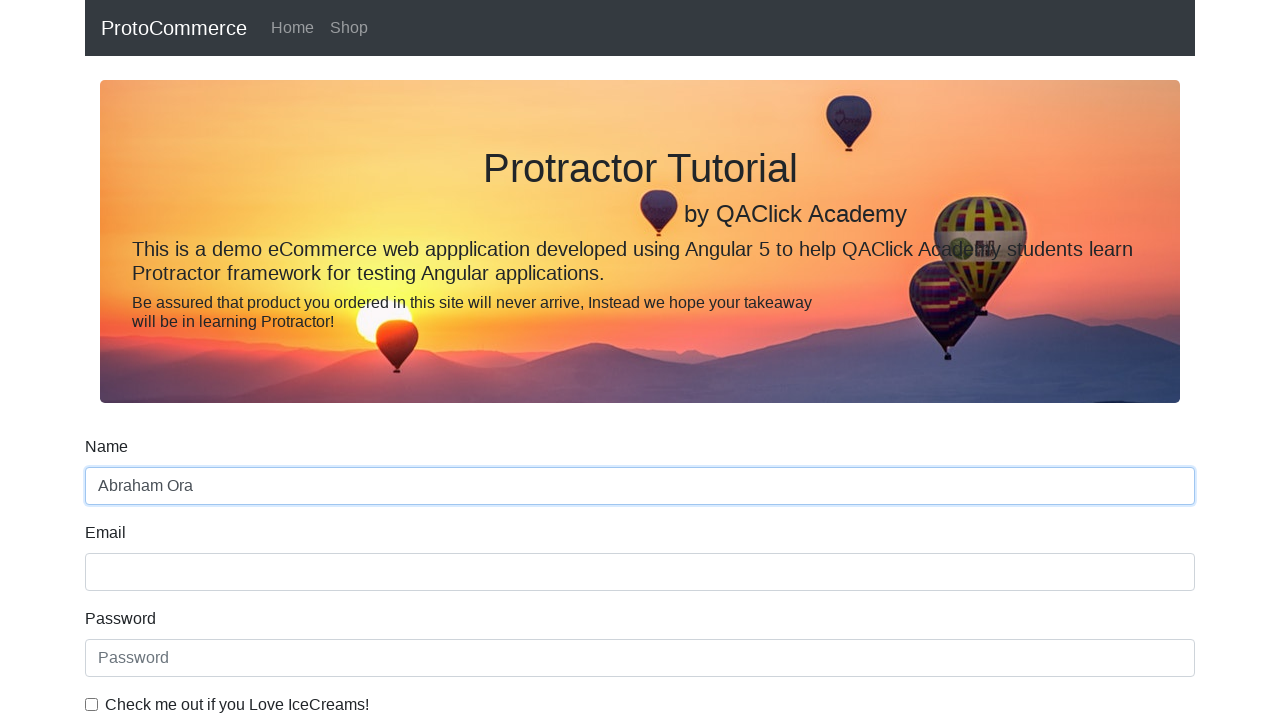

Filled email field with 'abe@gmail.com' on input[name='email']
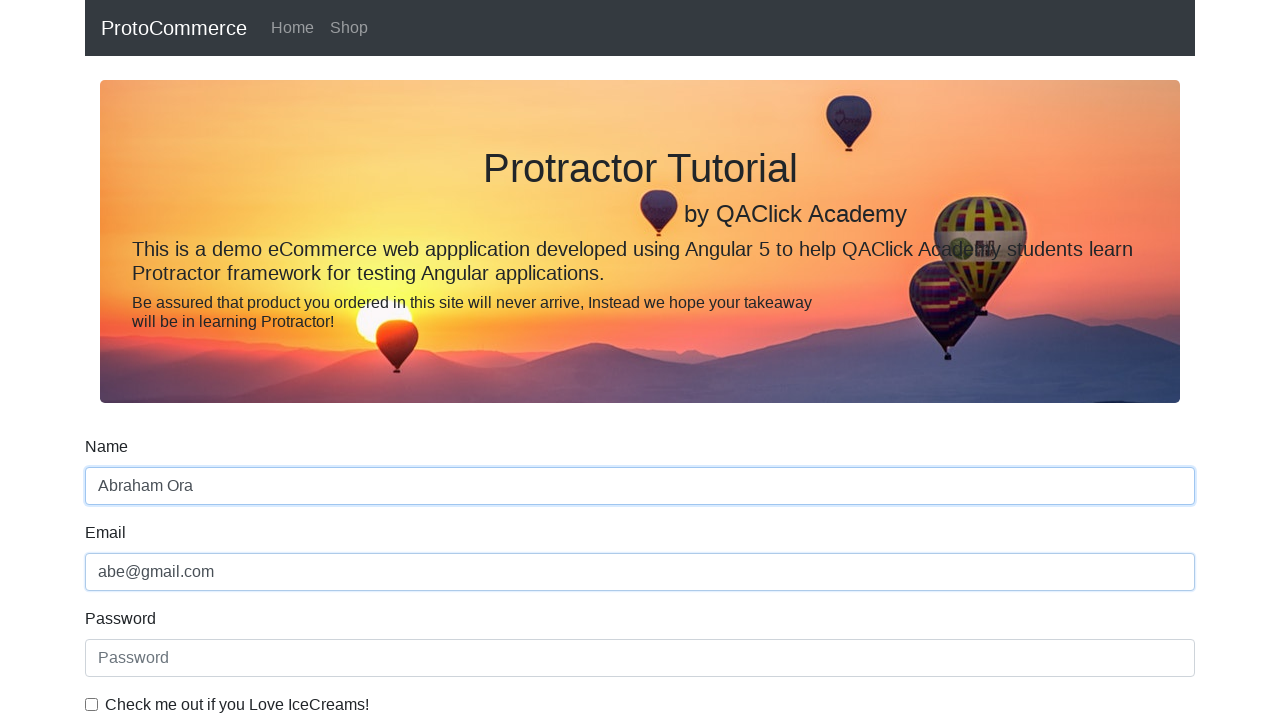

Filled password field with '1234' on #exampleInputPassword1
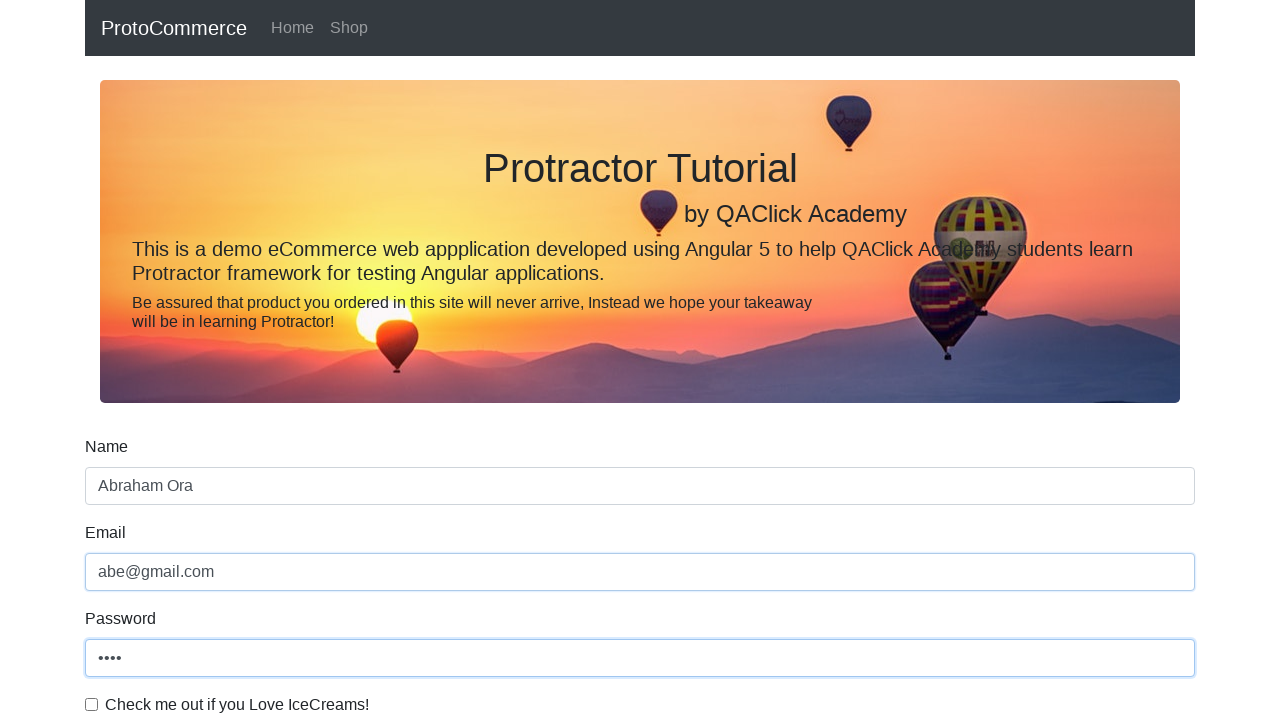

Checked the checkbox for terms and conditions at (92, 704) on #exampleCheck1
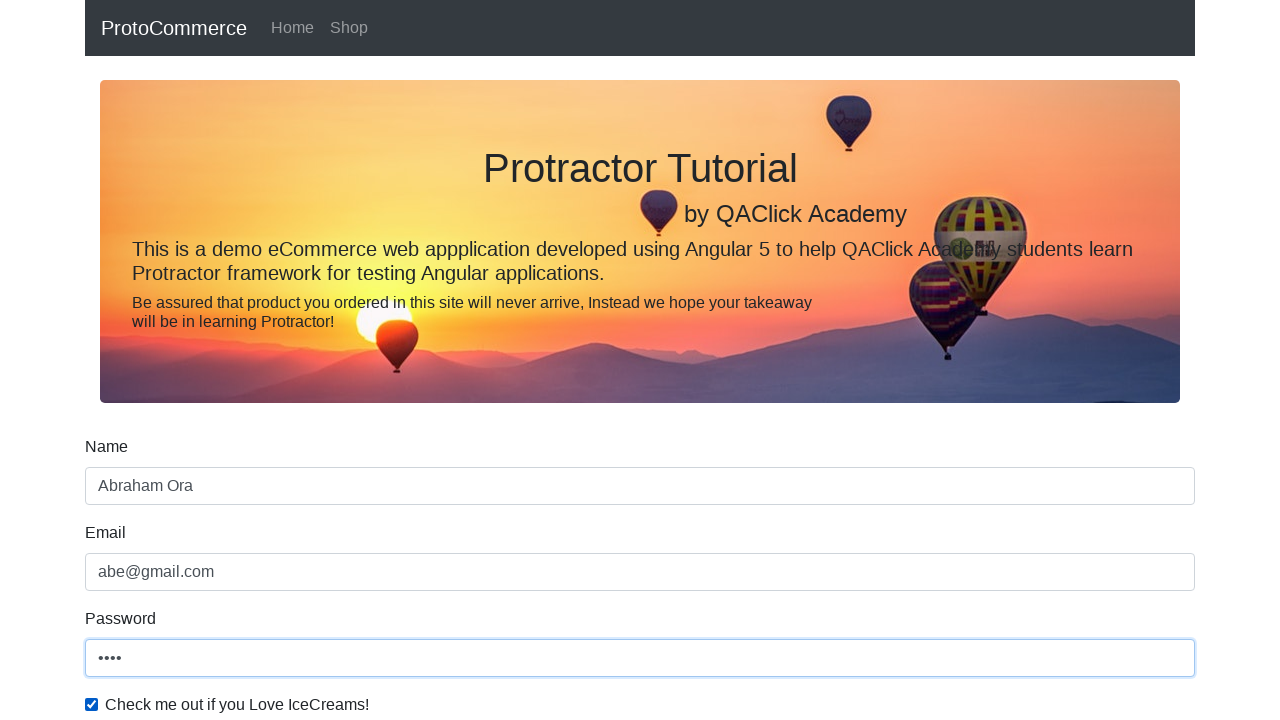

Selected gender 'Female' from dropdown on #exampleFormControlSelect1
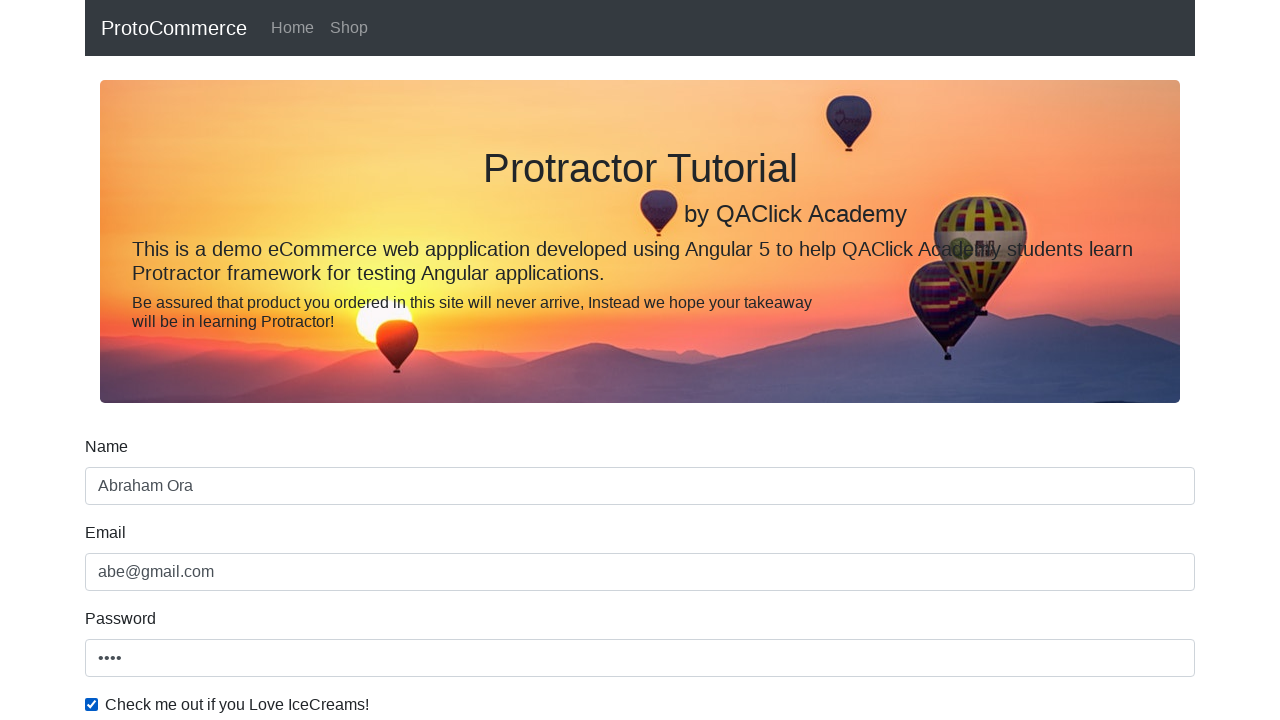

Selected employment status radio button at (326, 360) on #inlineRadio2
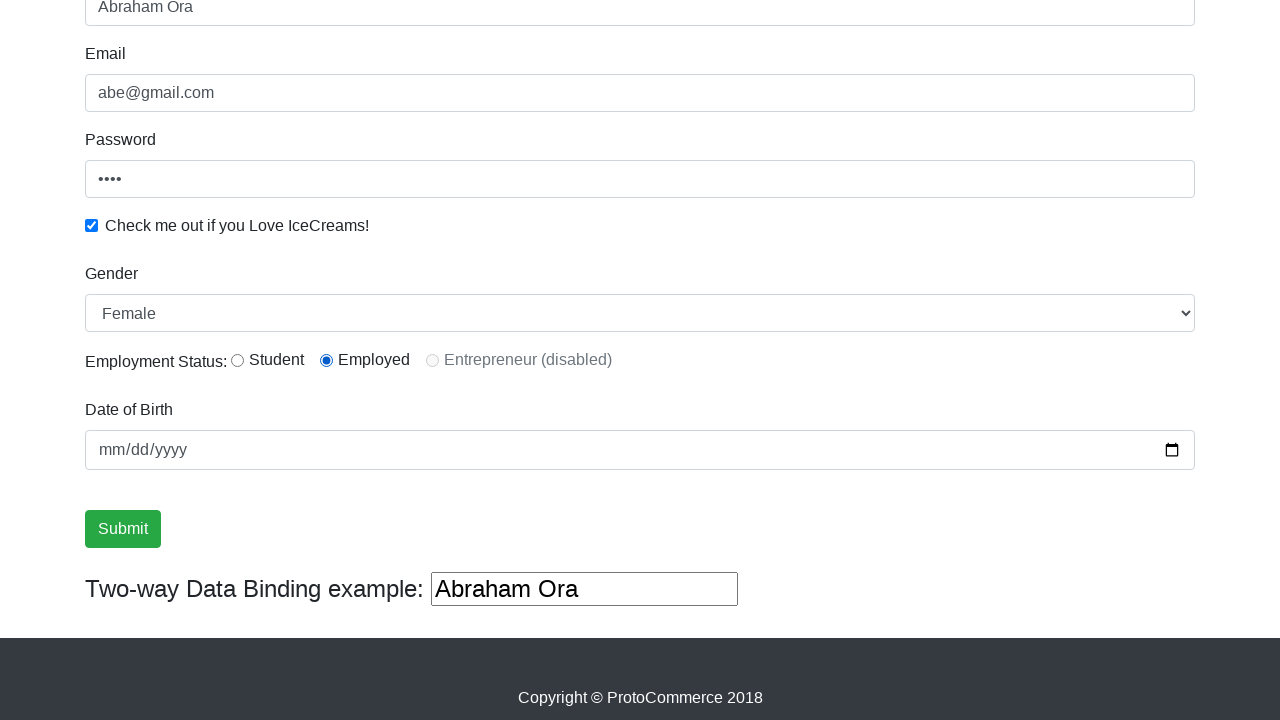

Filled date of birth field with '1988-11-06' on input[name='bday']
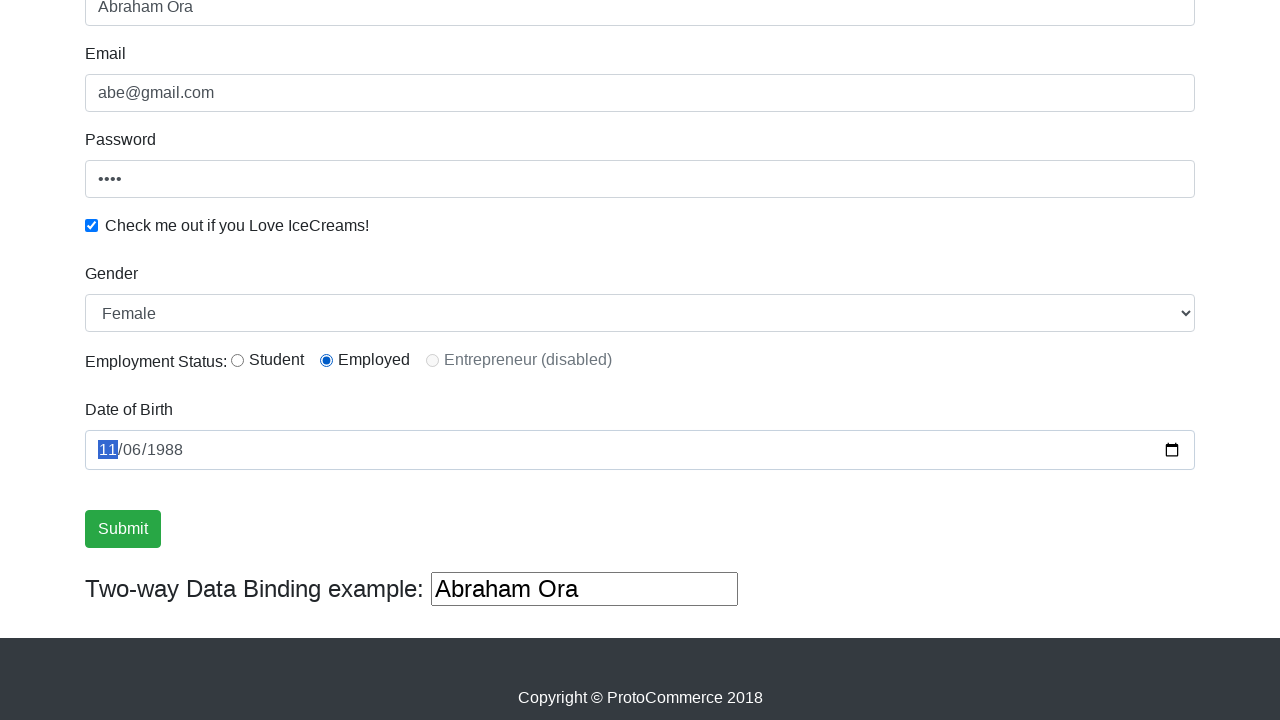

Clicked submit button to submit the practice form at (123, 529) on input[type='submit']
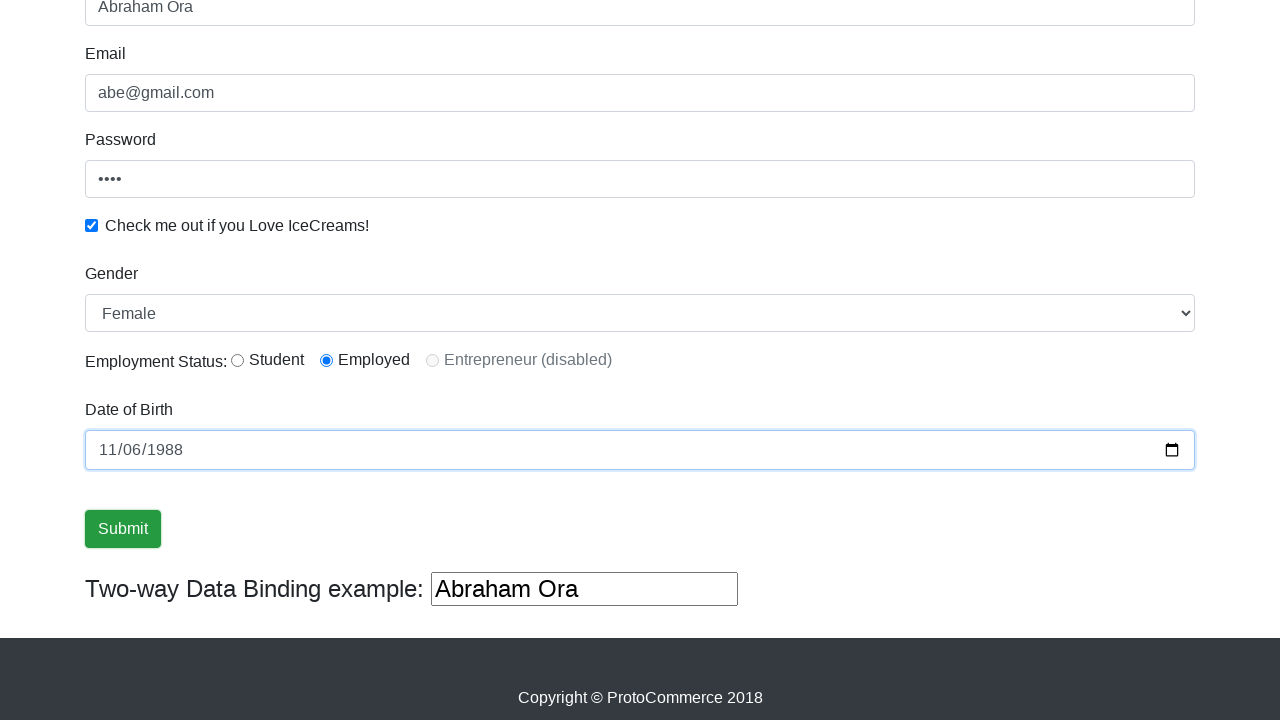

Success alert appeared, form submission confirmed
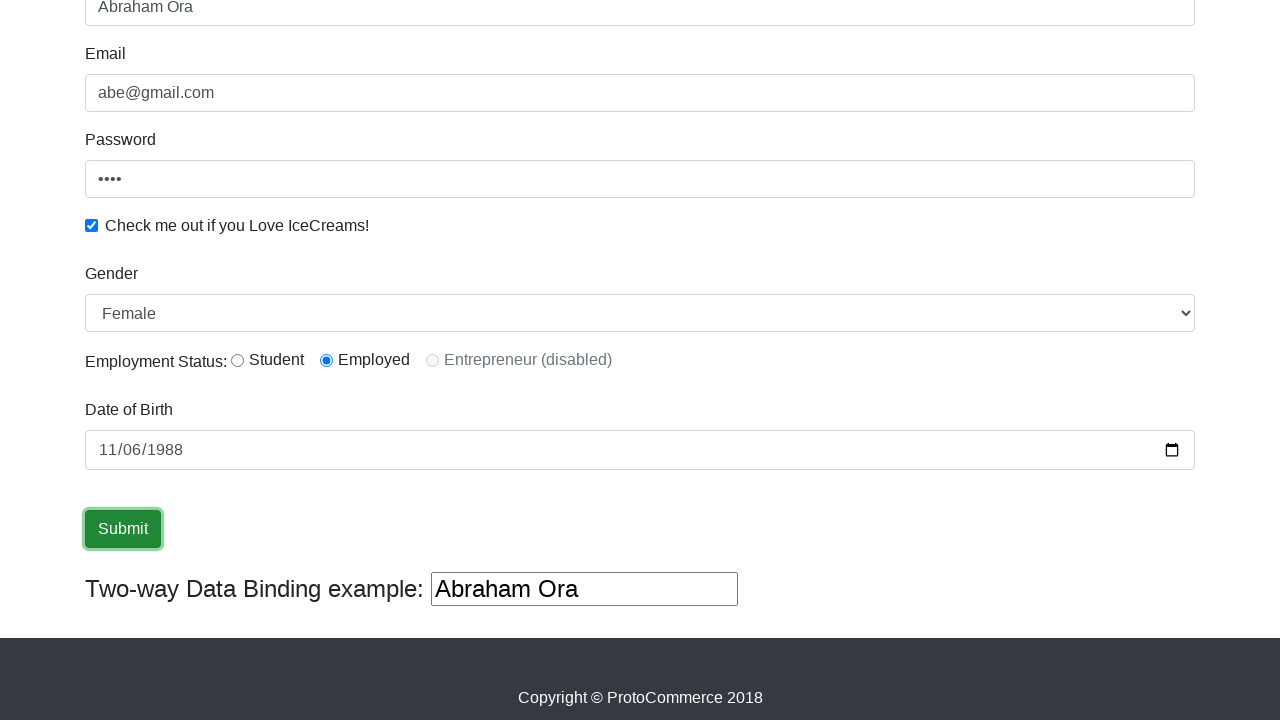

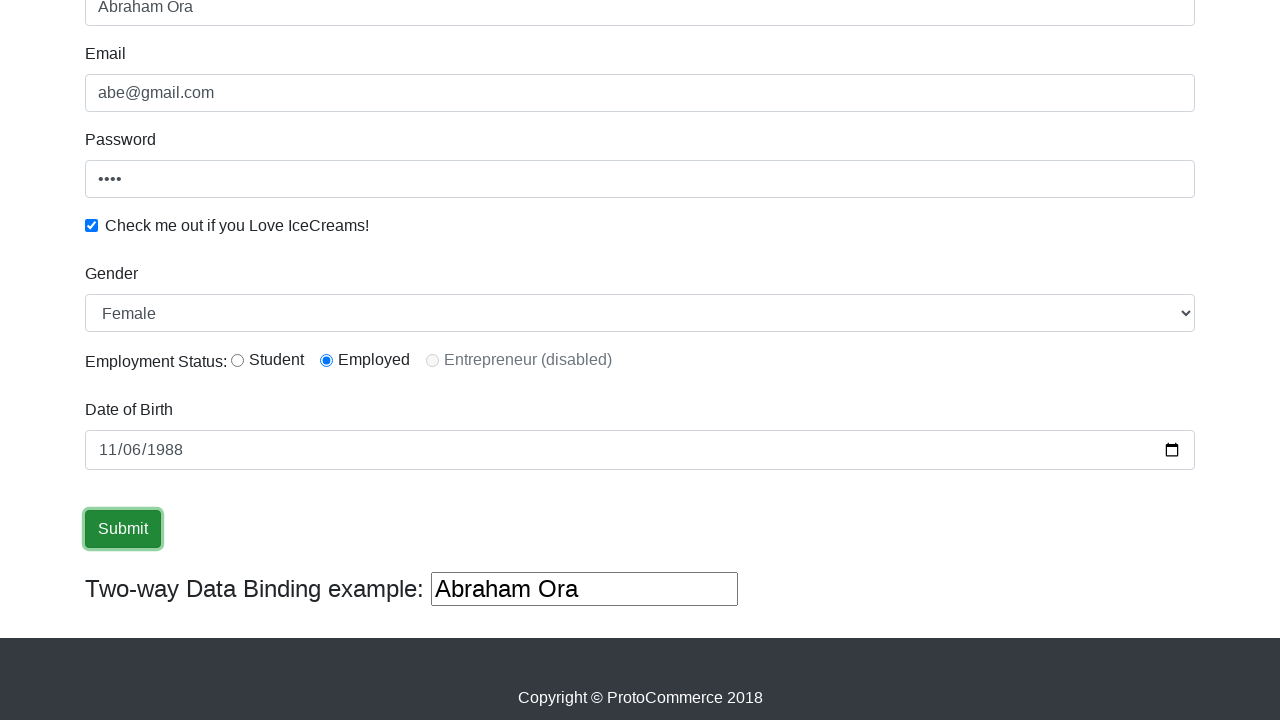